Tests marking all items as completed using the toggle-all checkbox

Starting URL: https://demo.playwright.dev/todomvc

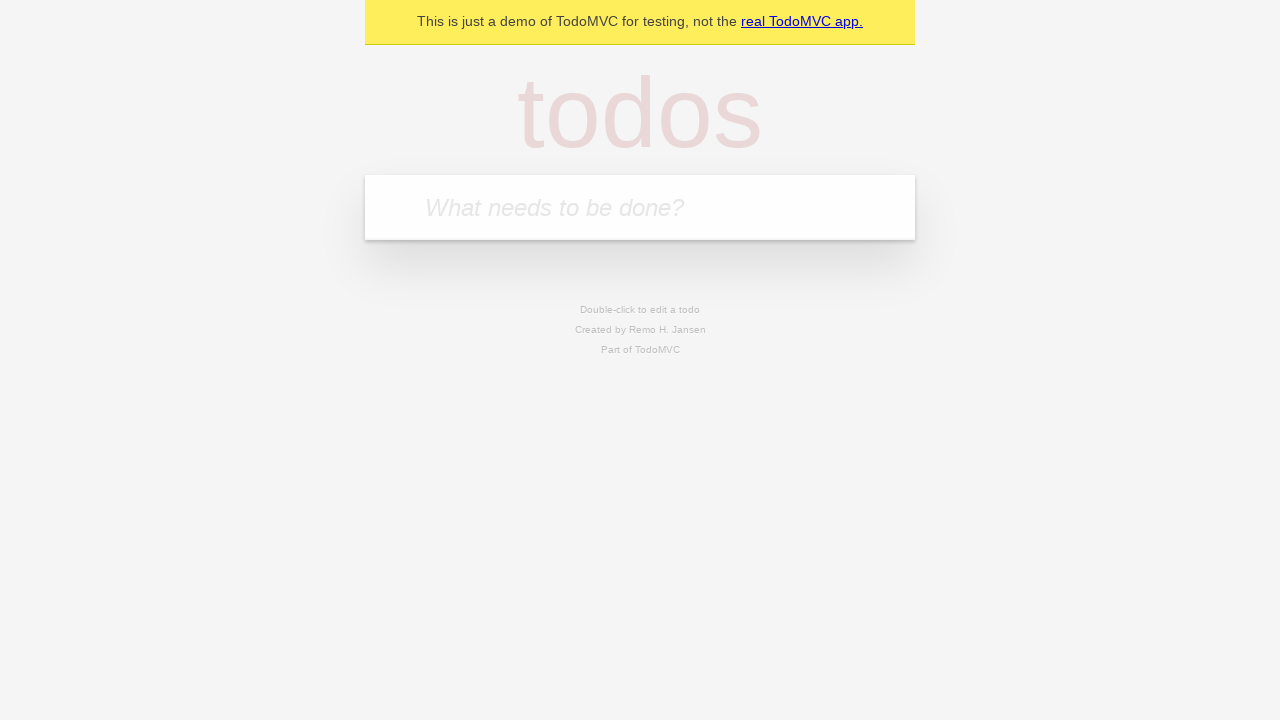

Filled todo input with 'buy some cheese' on internal:attr=[placeholder="What needs to be done?"i]
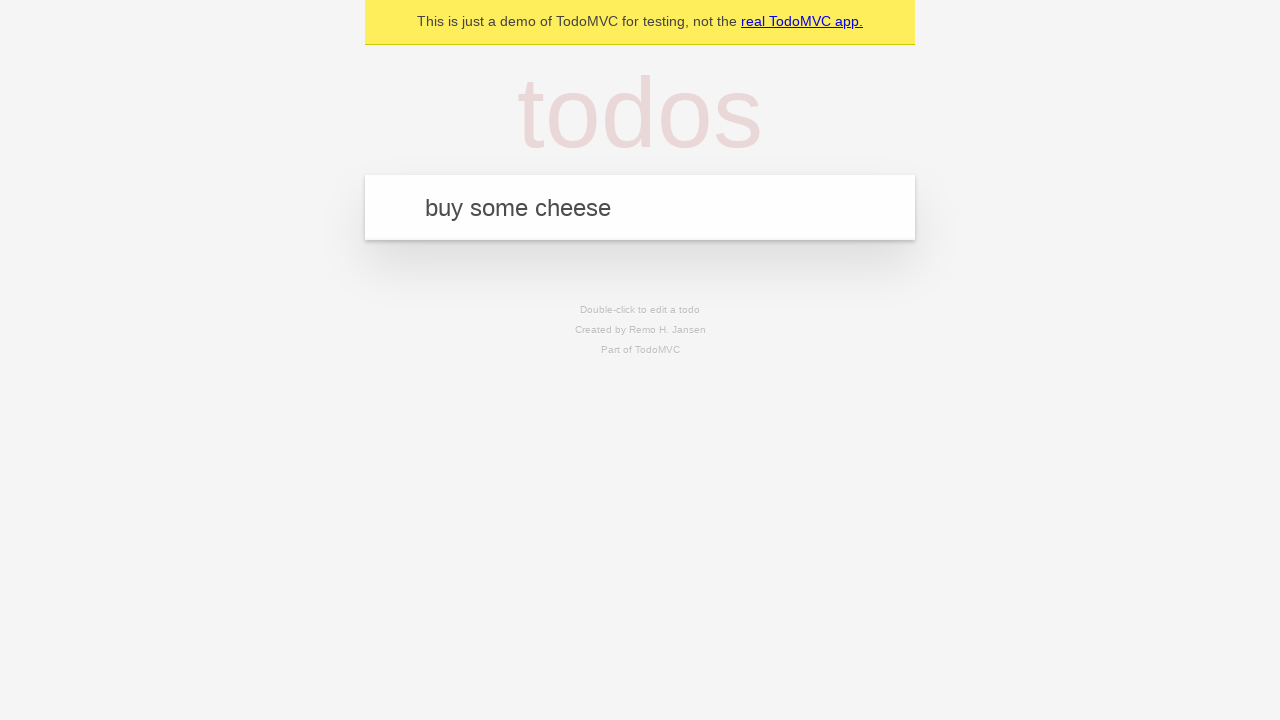

Pressed Enter to create todo 'buy some cheese' on internal:attr=[placeholder="What needs to be done?"i]
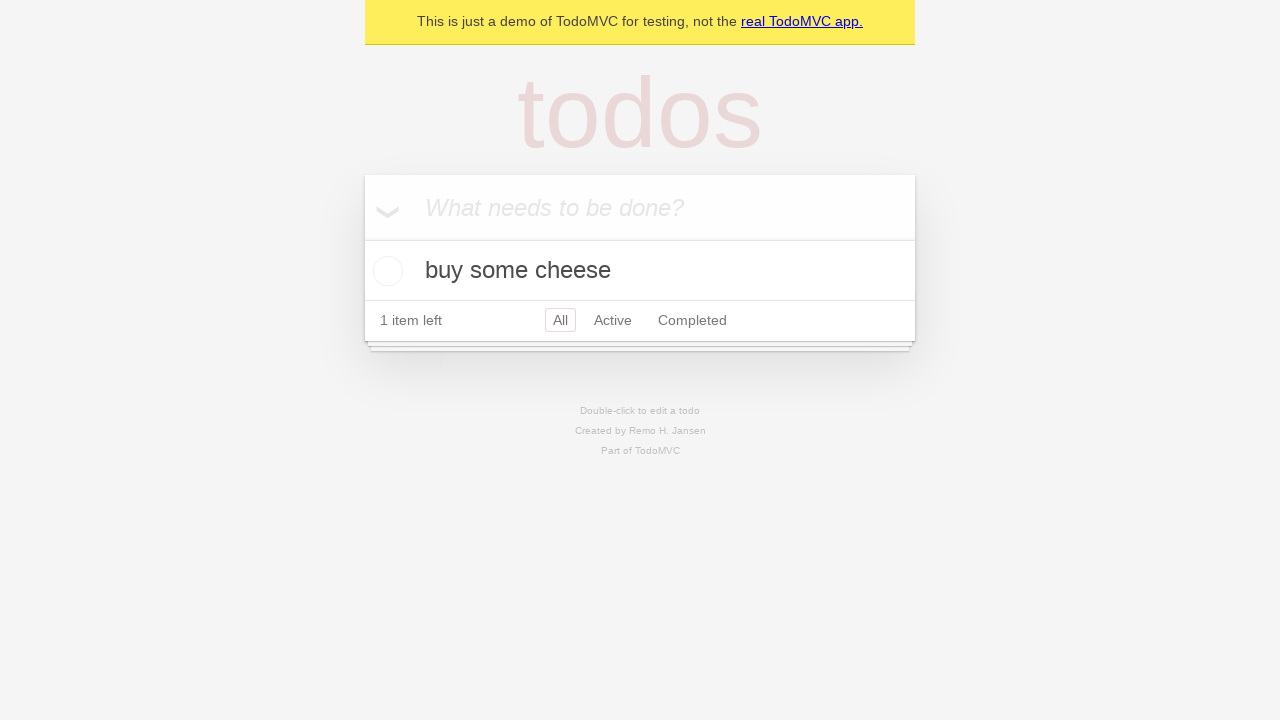

Filled todo input with 'feed the cat' on internal:attr=[placeholder="What needs to be done?"i]
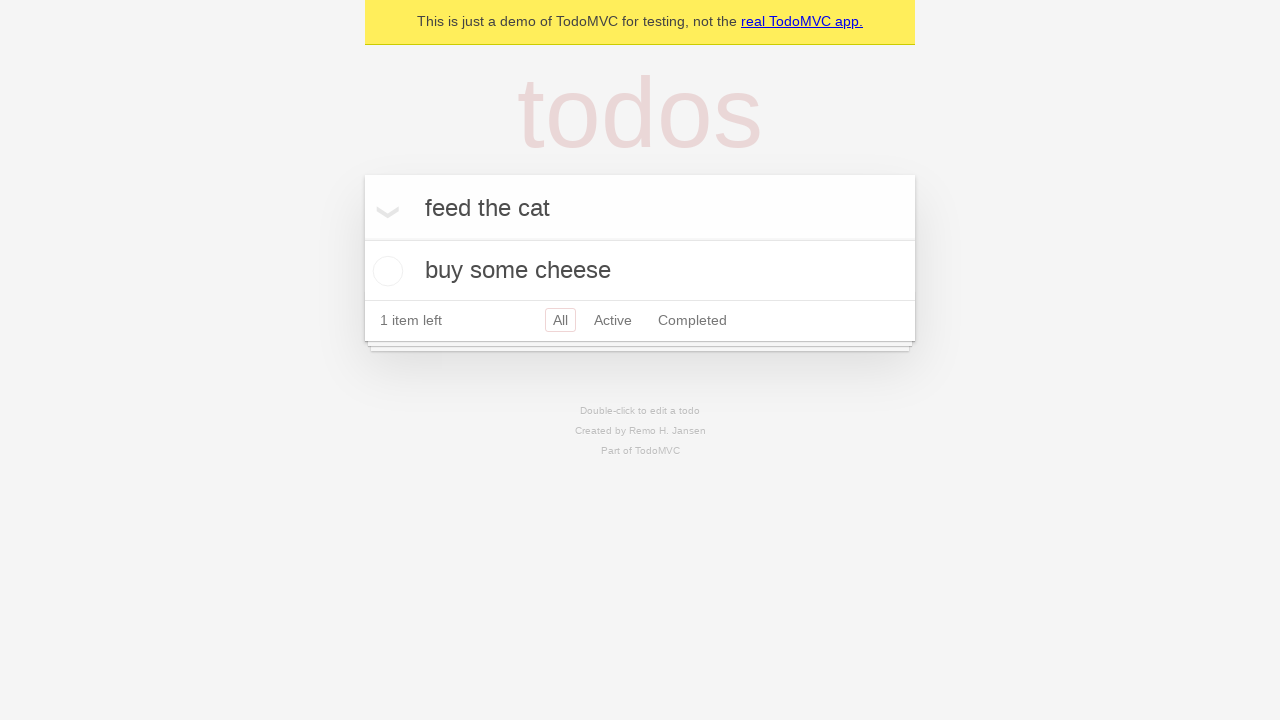

Pressed Enter to create todo 'feed the cat' on internal:attr=[placeholder="What needs to be done?"i]
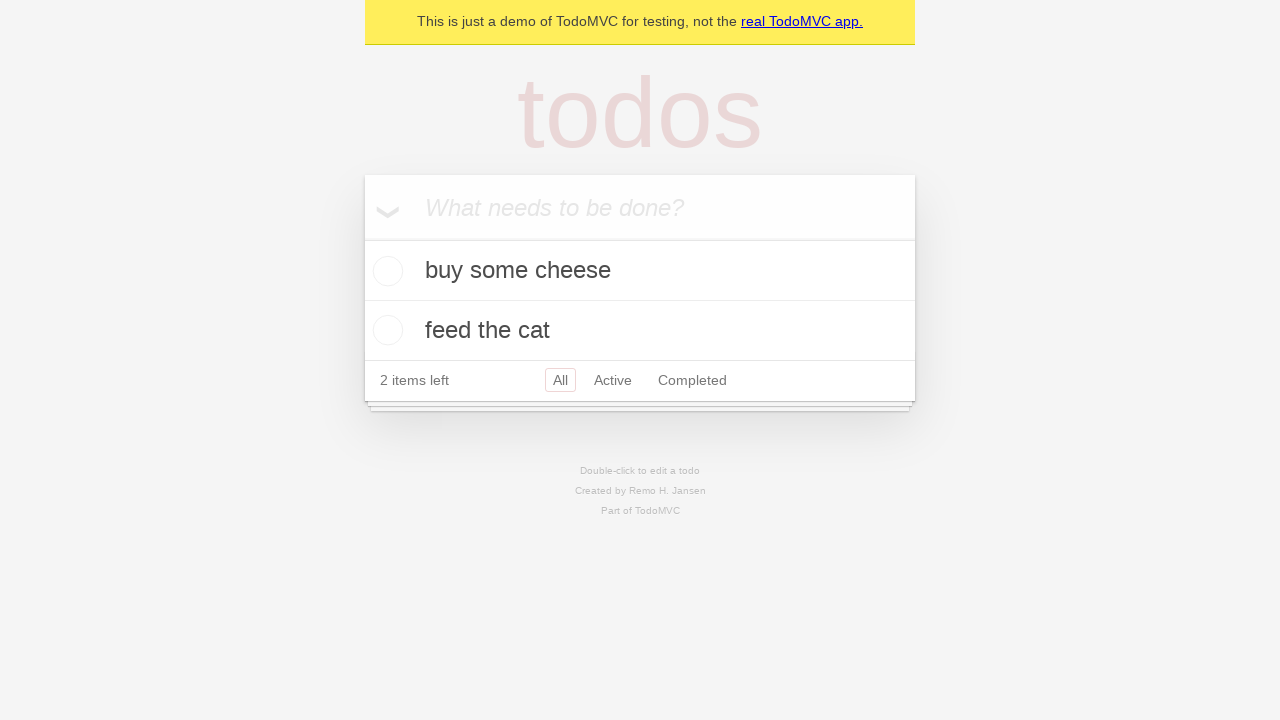

Filled todo input with 'book a doctors appointment' on internal:attr=[placeholder="What needs to be done?"i]
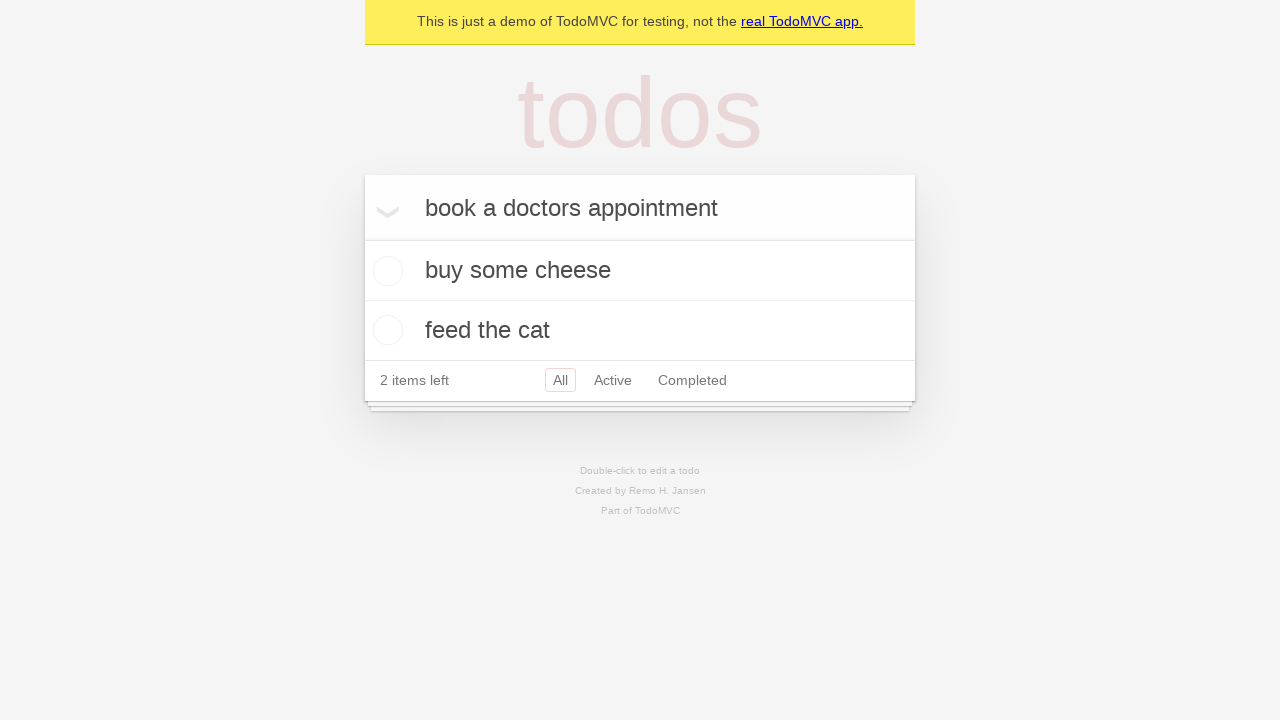

Pressed Enter to create todo 'book a doctors appointment' on internal:attr=[placeholder="What needs to be done?"i]
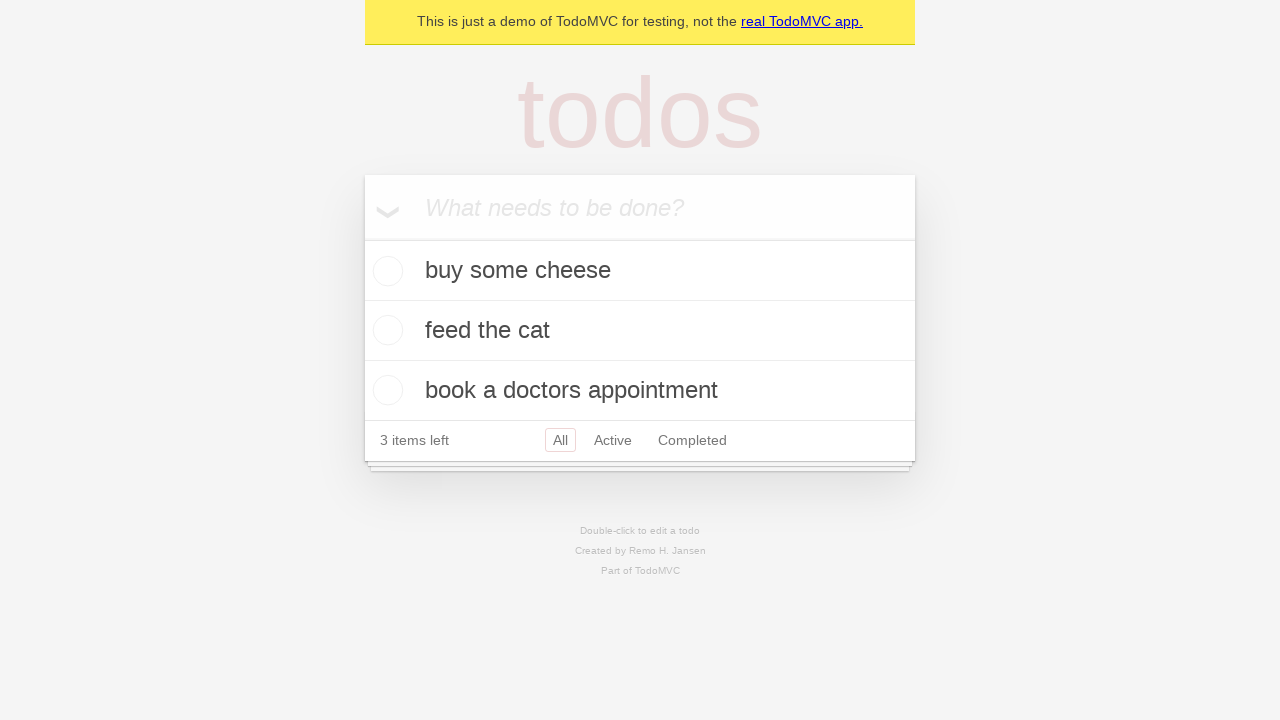

Waited for all 3 todos to be created
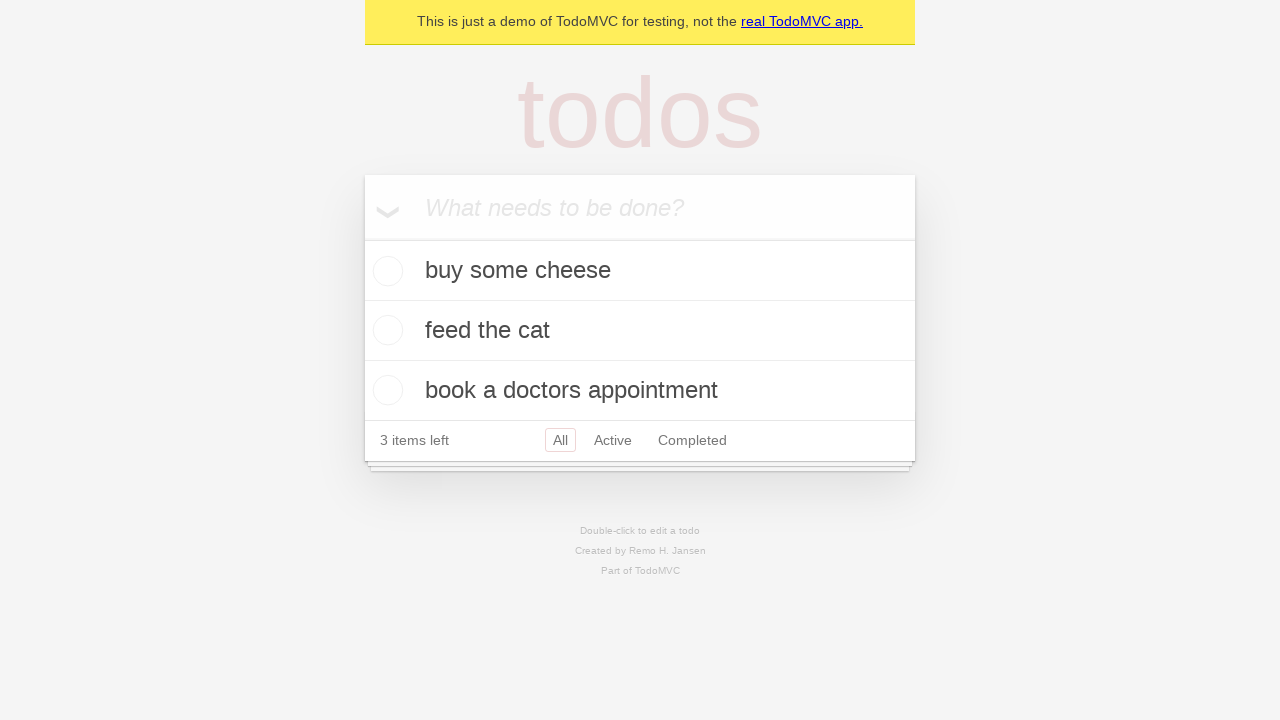

Clicked toggle-all checkbox to mark all items as completed at (362, 238) on internal:label="Mark all as complete"i
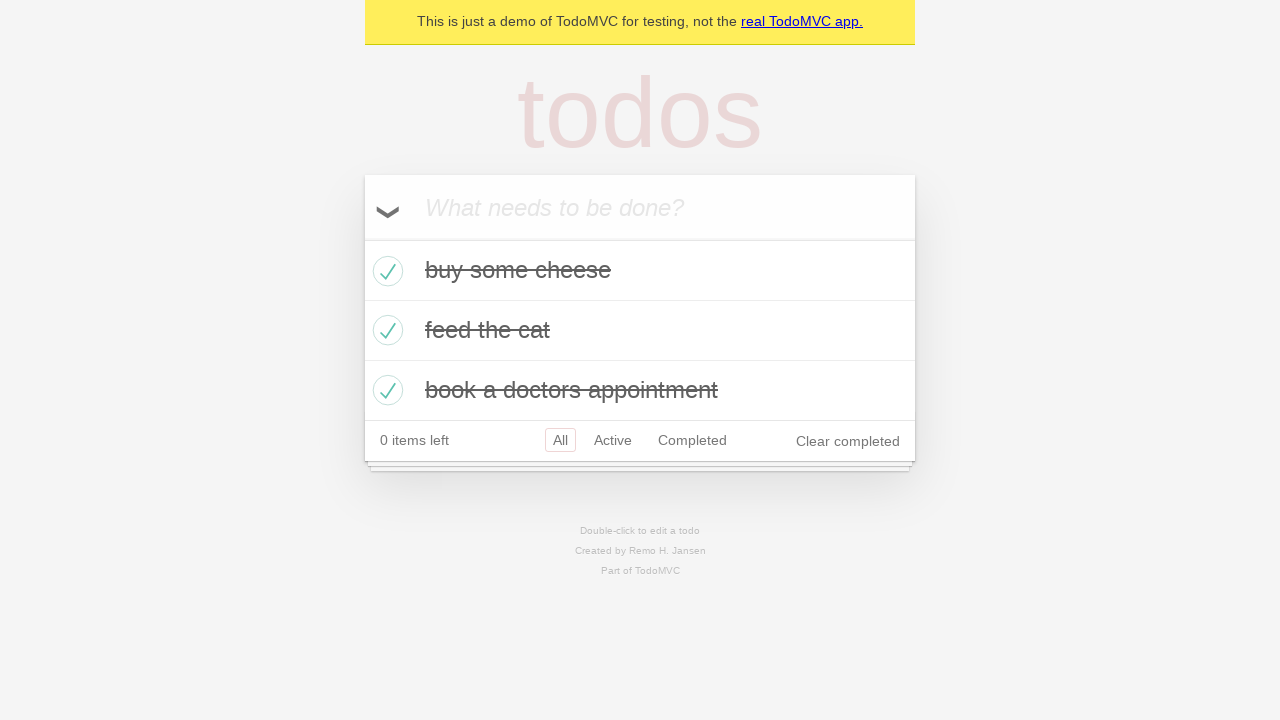

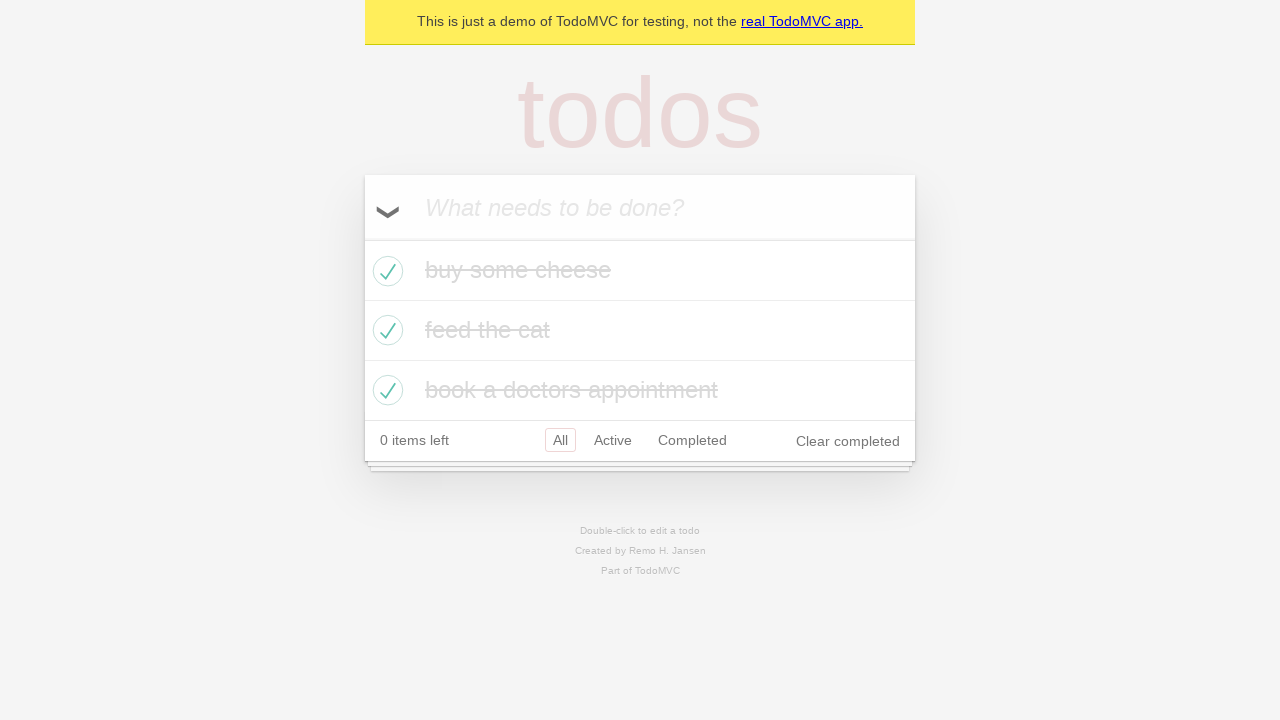